Navigates to the My Account page by clicking the link and verifies the page title

Starting URL: https://alchemy.hguy.co/lms/

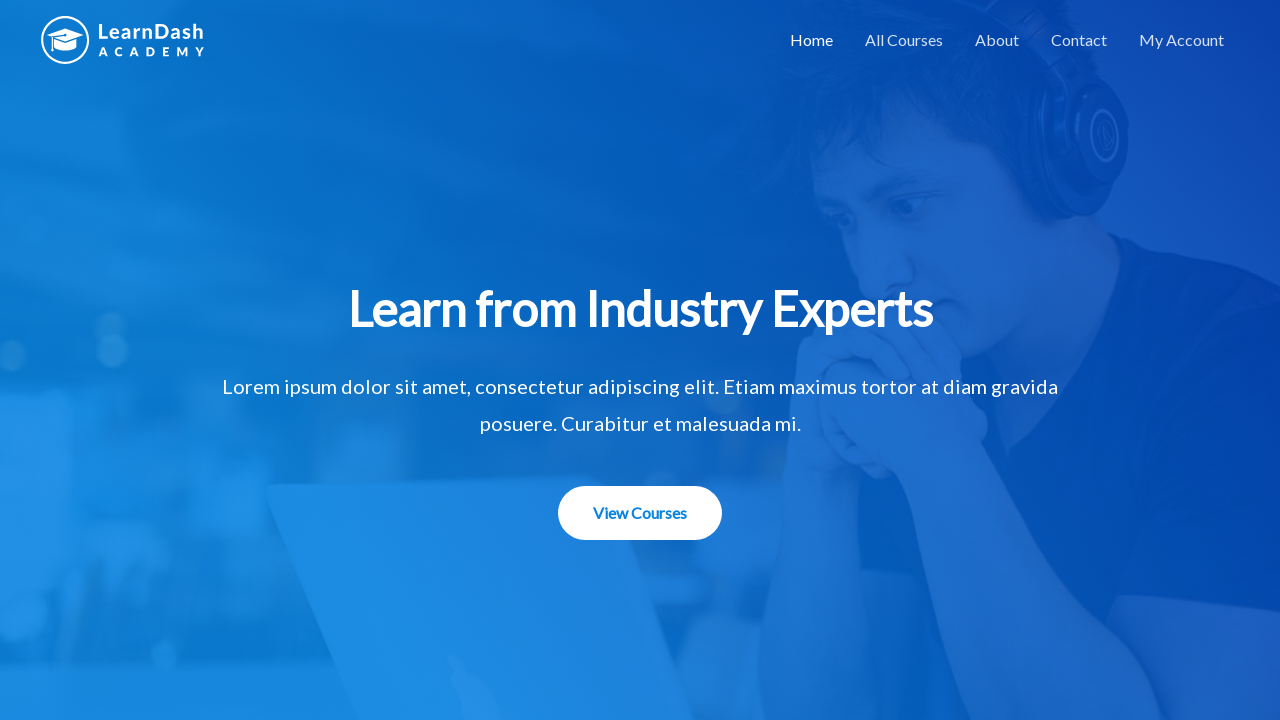

Clicked on My Account link at (1182, 40) on a:has-text('My Account')
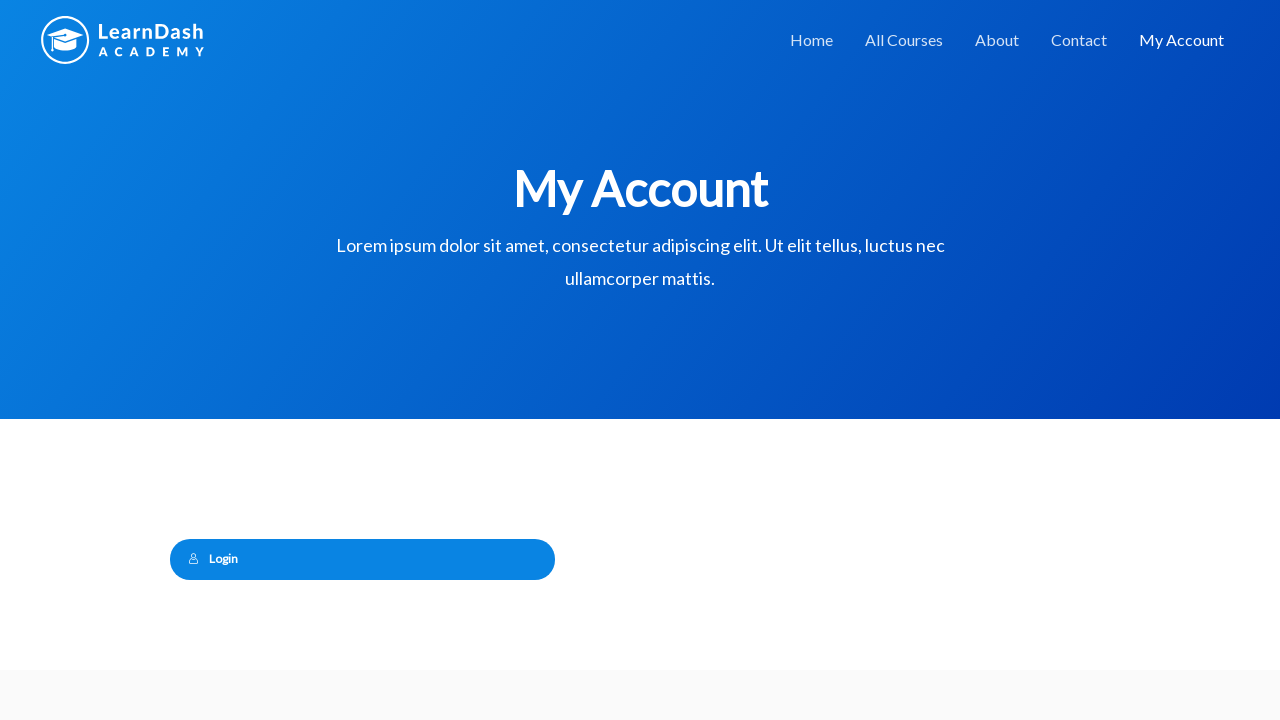

Waited for page to load (networkidle)
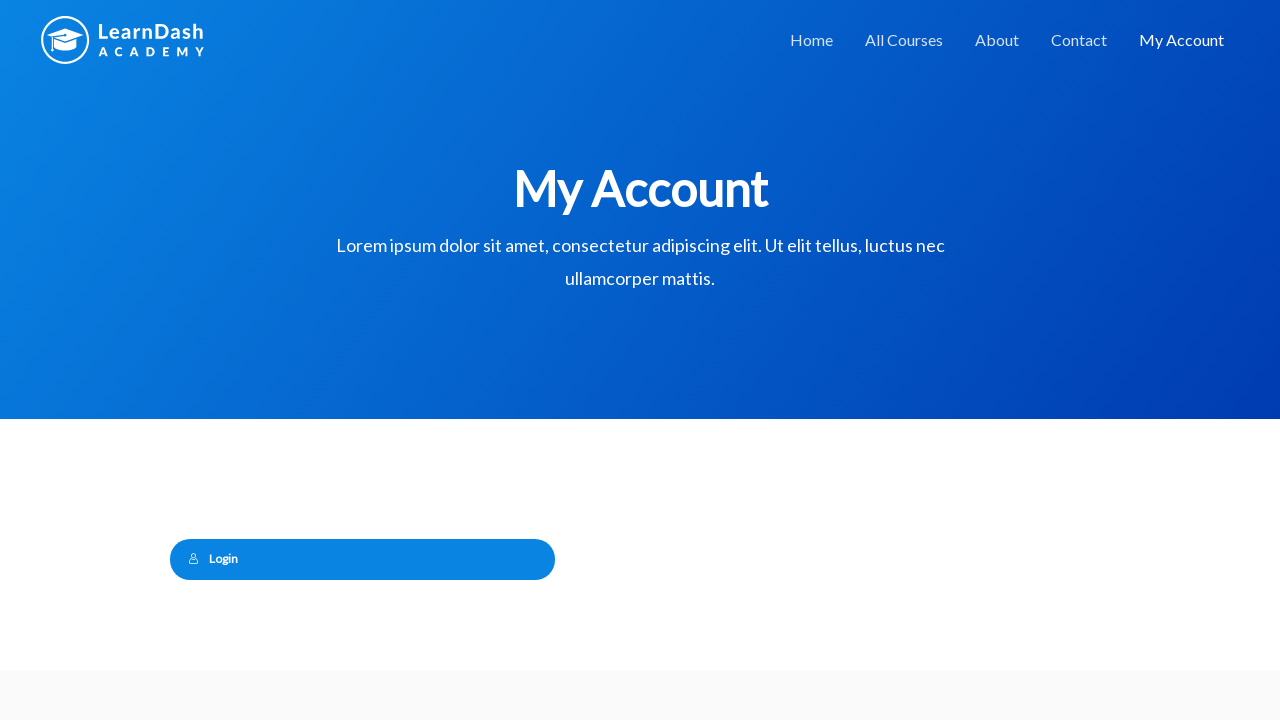

Retrieved page title: 'My Account – Alchemy LMS'
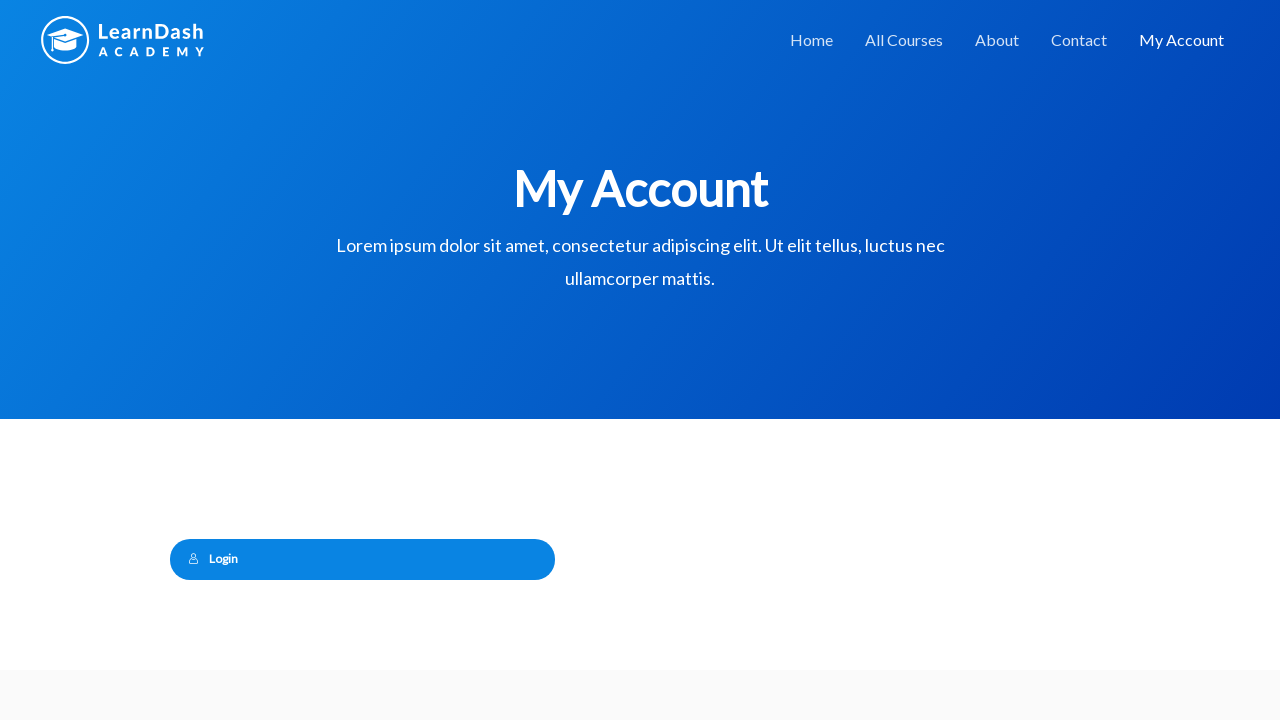

Verified page title matches expected value 'My Account – Alchemy LMS'
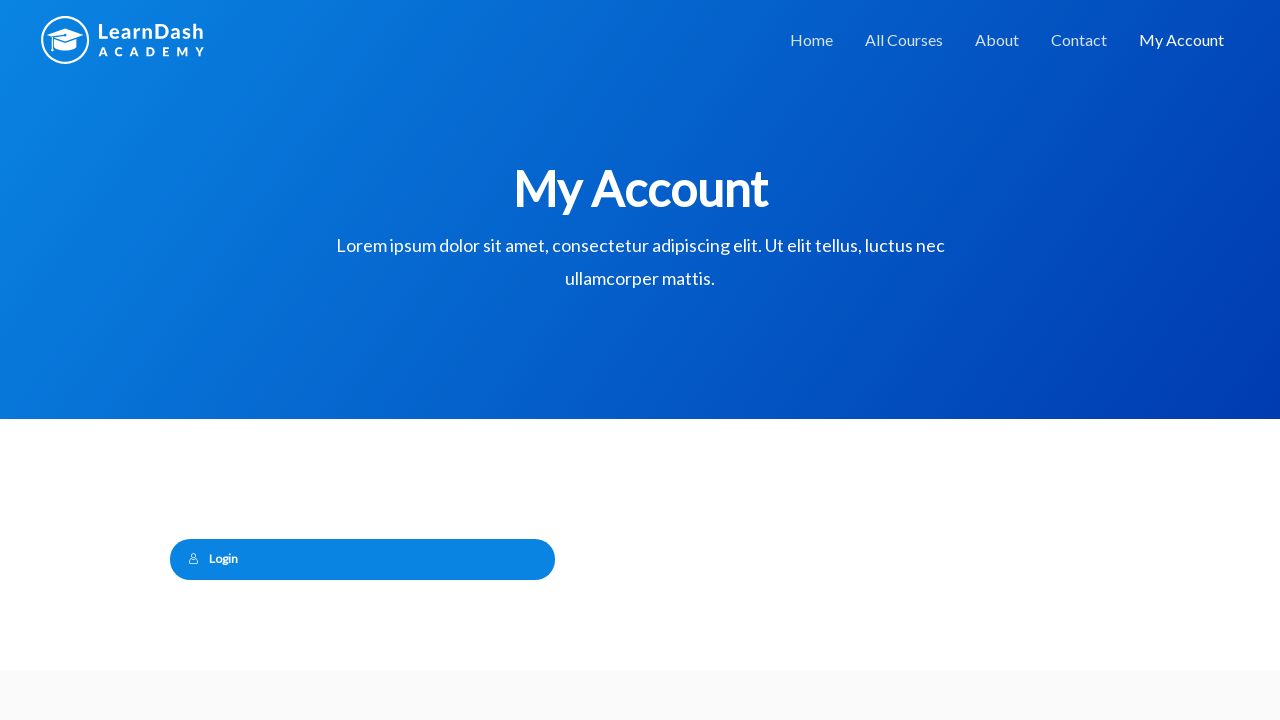

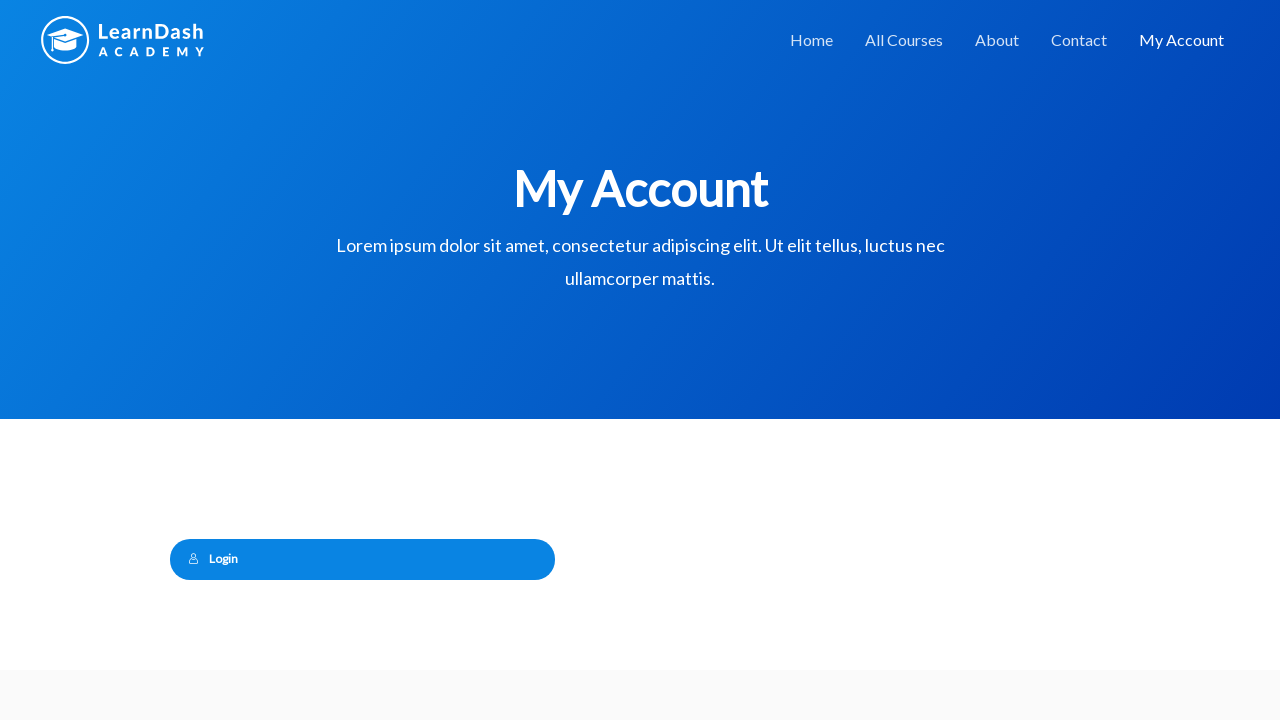